Tests window handling by verifying page text and title, clicking a link that opens a new window, verifying the new window's content and title, then switching back to the original window and verifying its title.

Starting URL: https://the-internet.herokuapp.com/windows

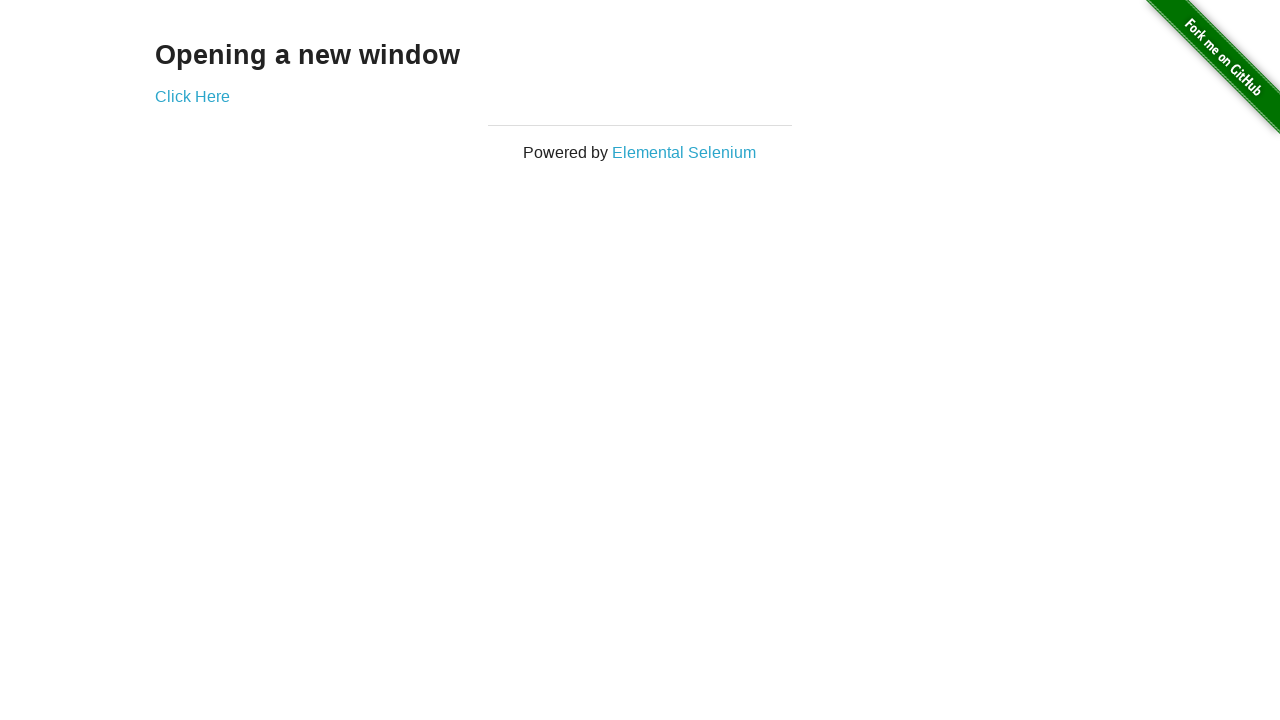

Waited for 'Opening a new window' text to be visible
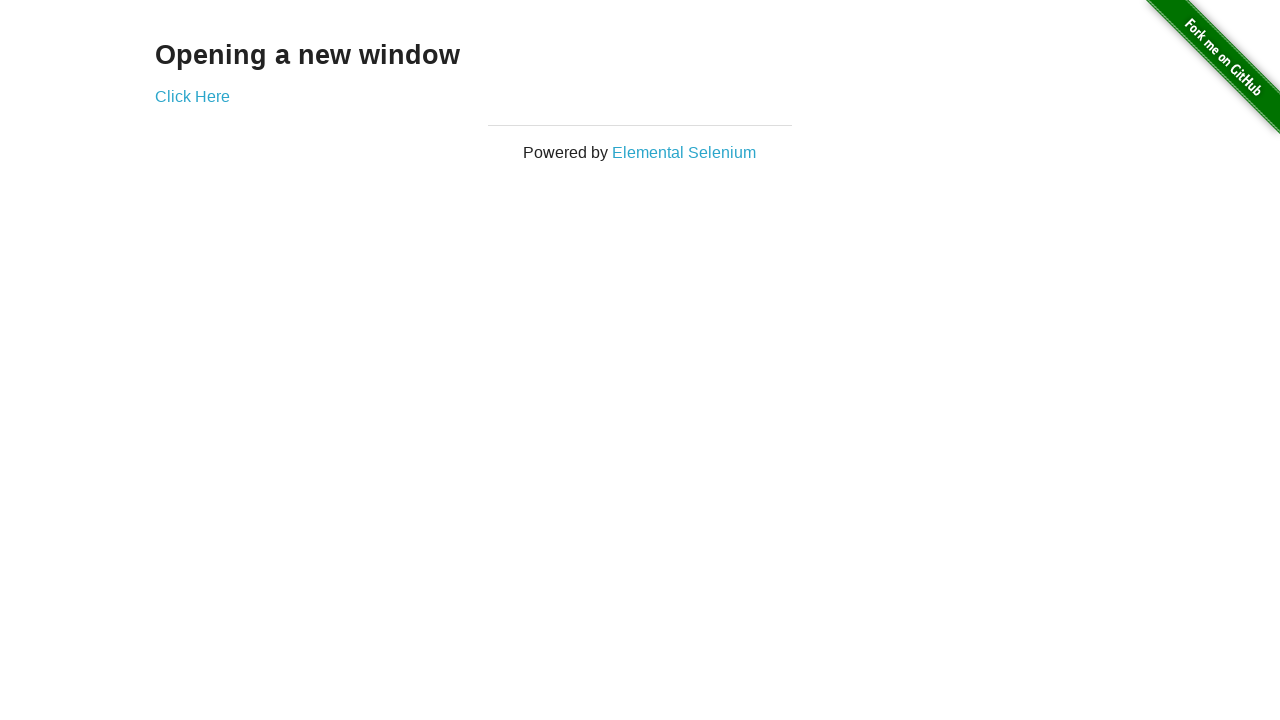

Located 'Opening a new window' text element
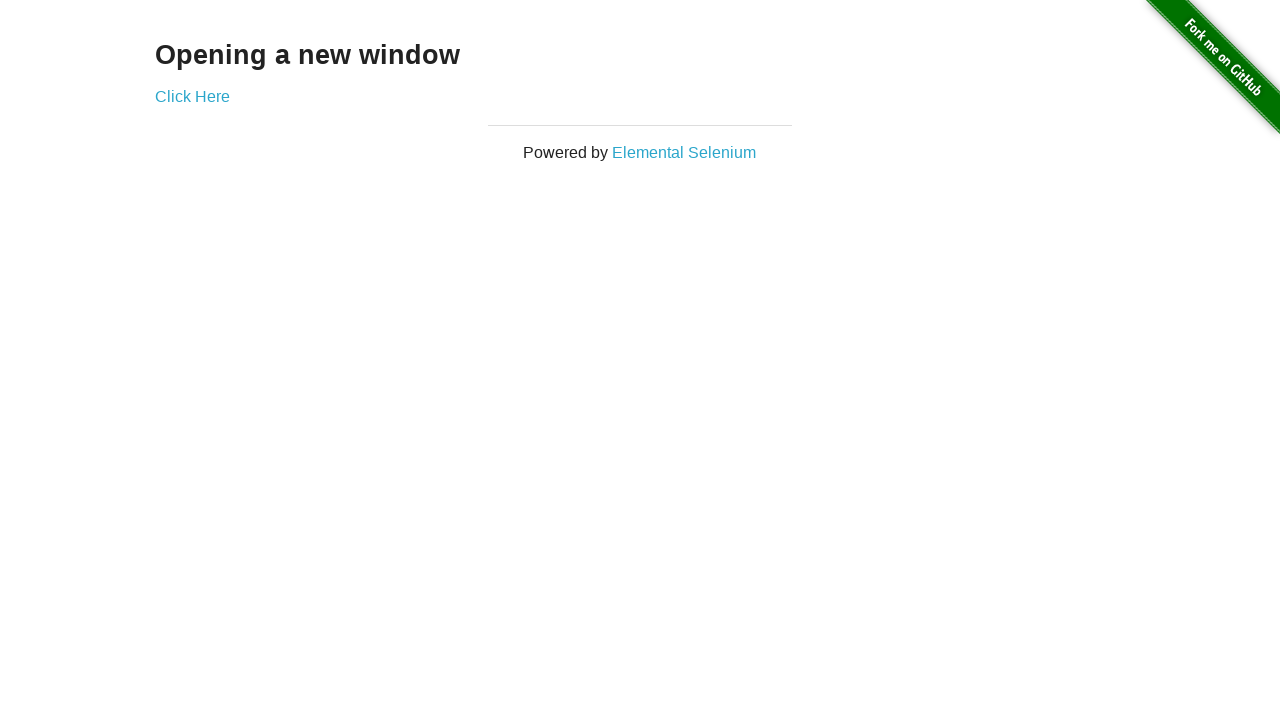

Verified text content is 'Opening a new window'
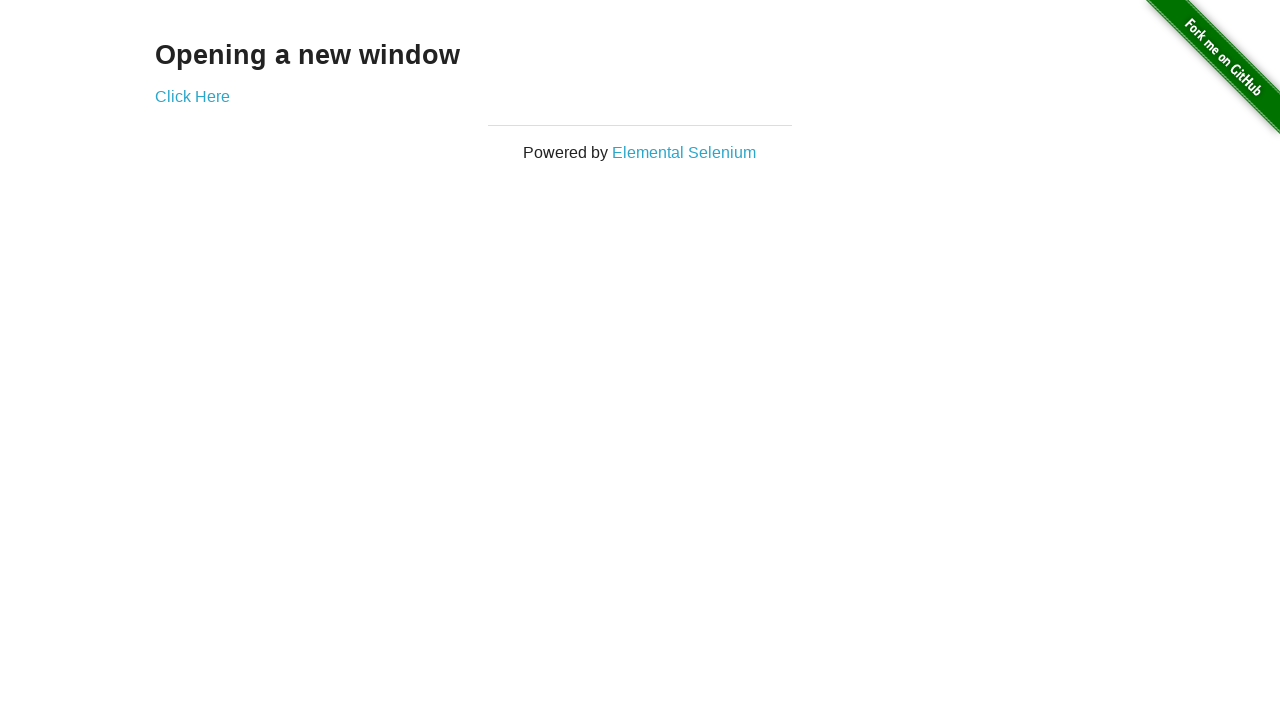

Verified page title is 'The Internet'
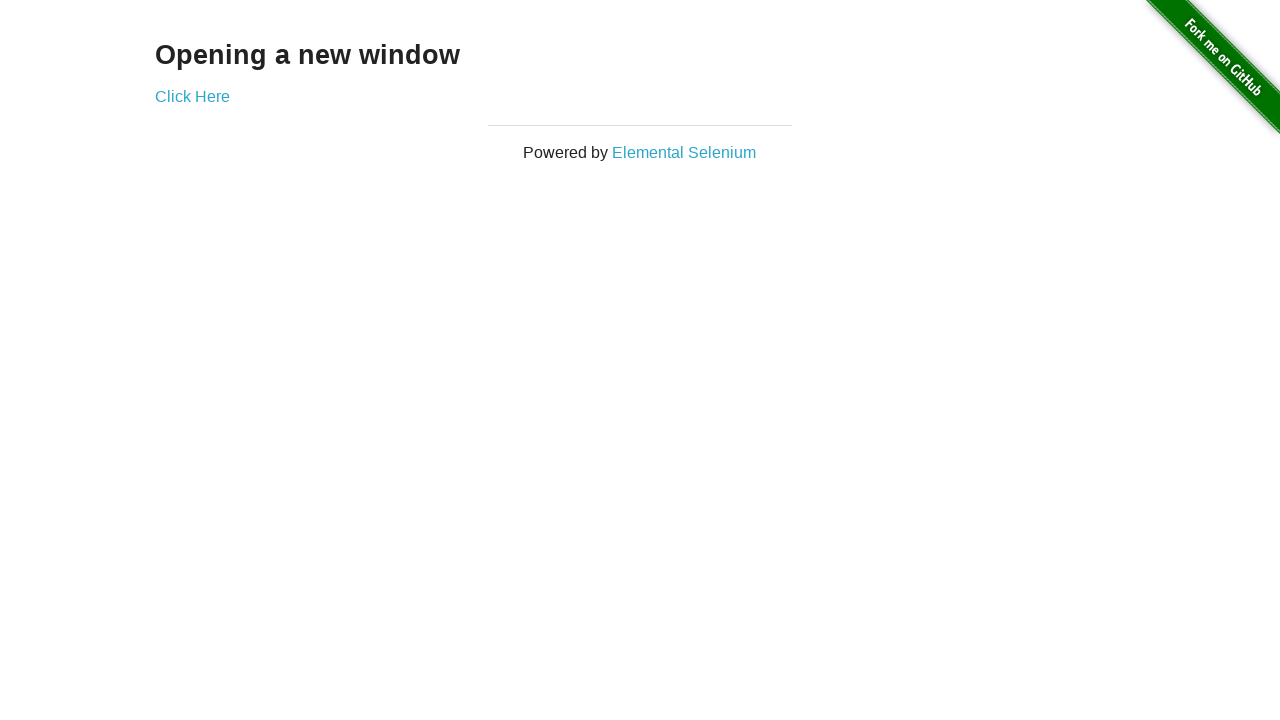

Clicked 'Click Here' link to open new window at (192, 96) on xpath=//*[text()='Click Here']
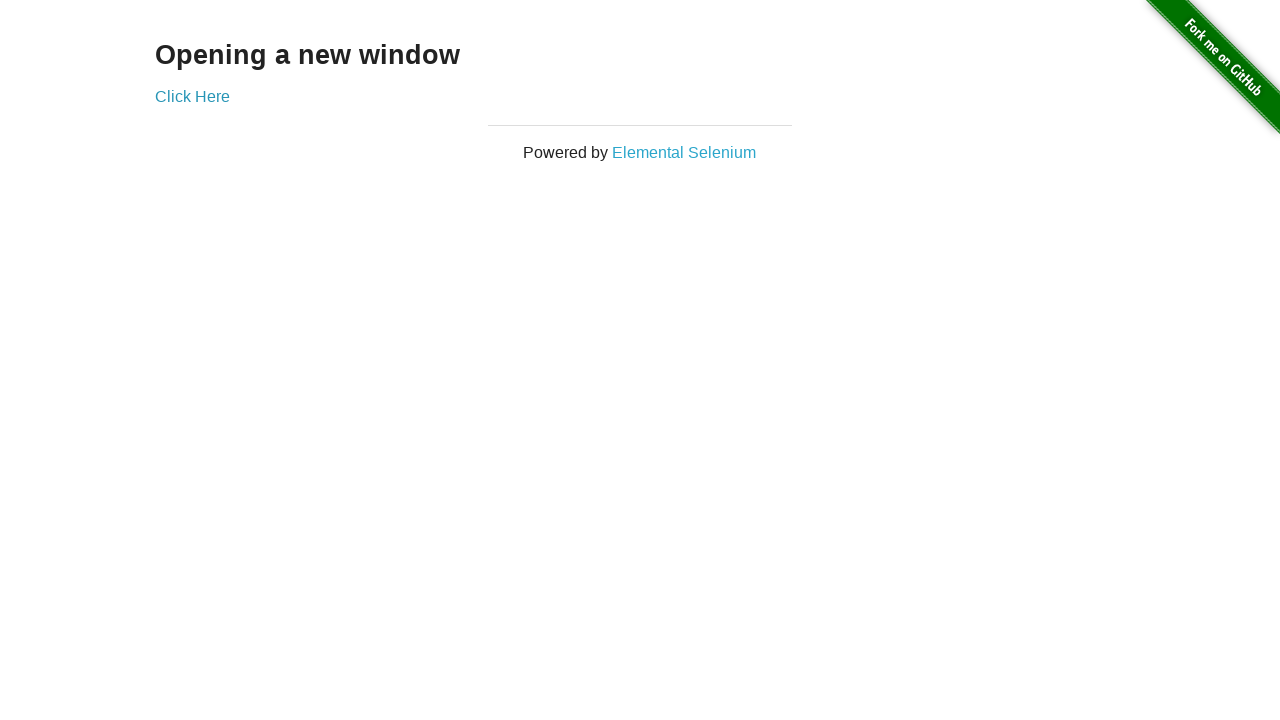

New window opened and captured
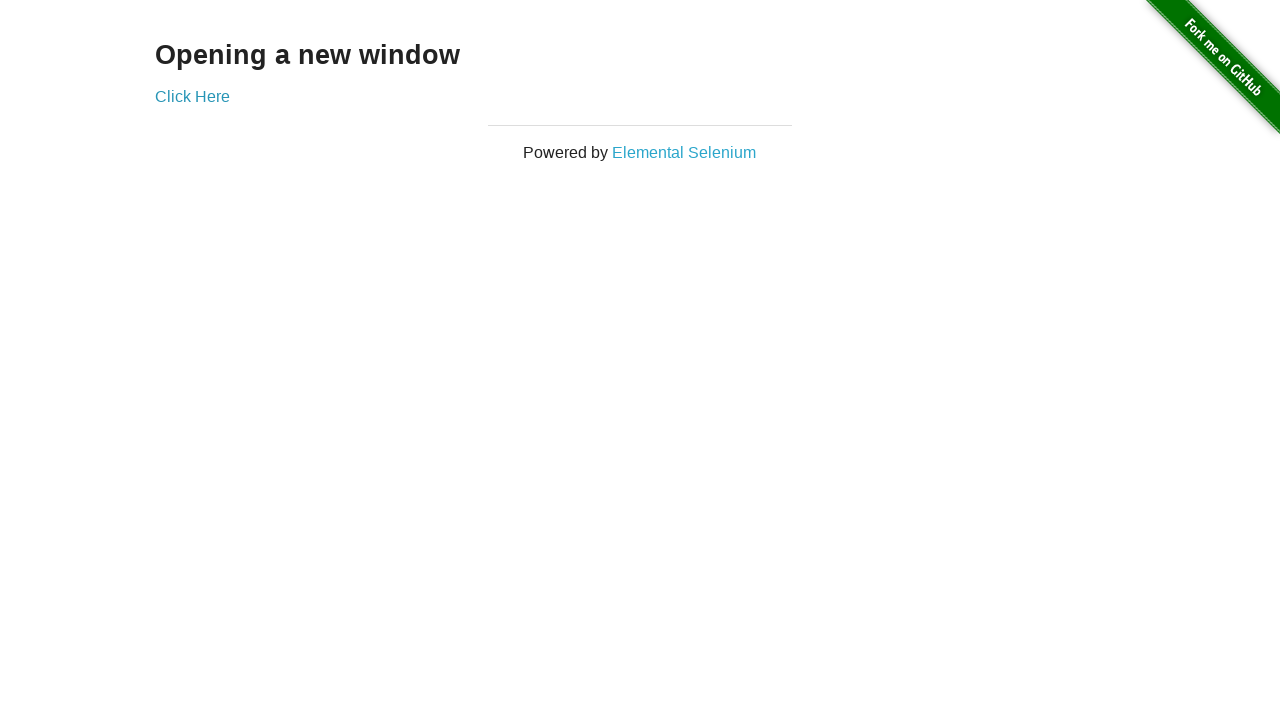

New window page load state completed
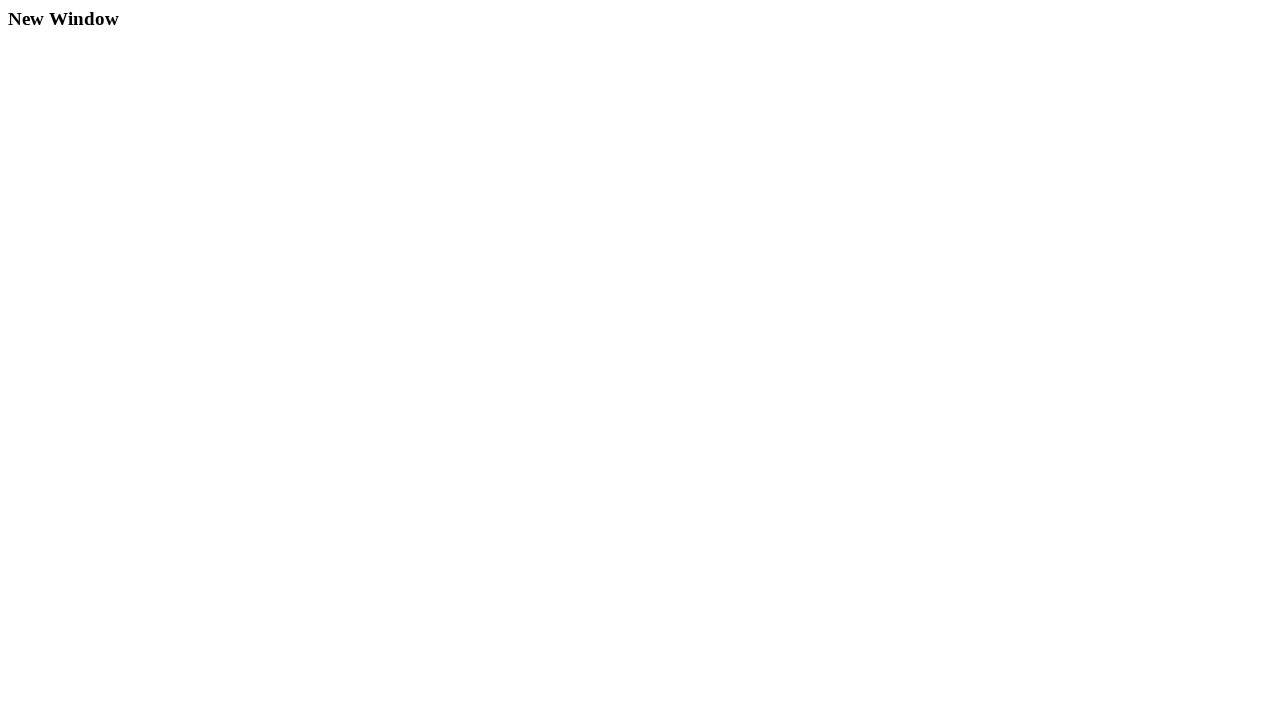

Verified new window title is 'New Window'
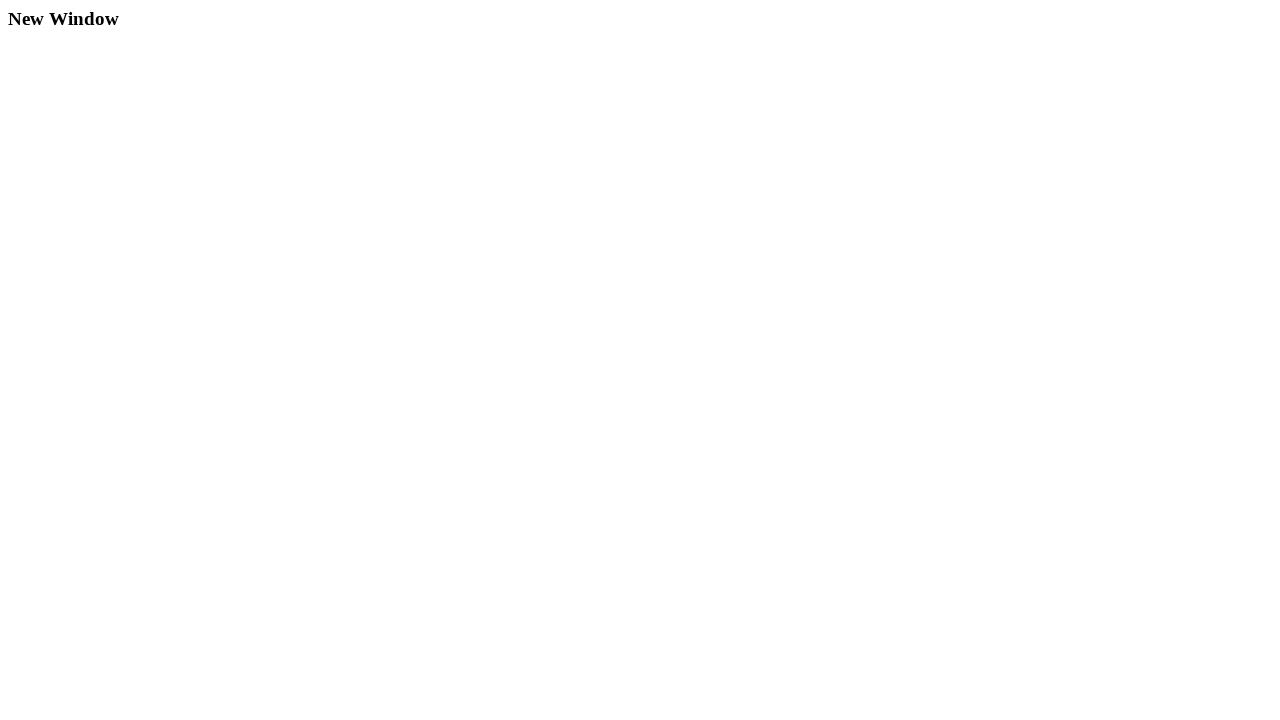

Located h3 heading element on new window
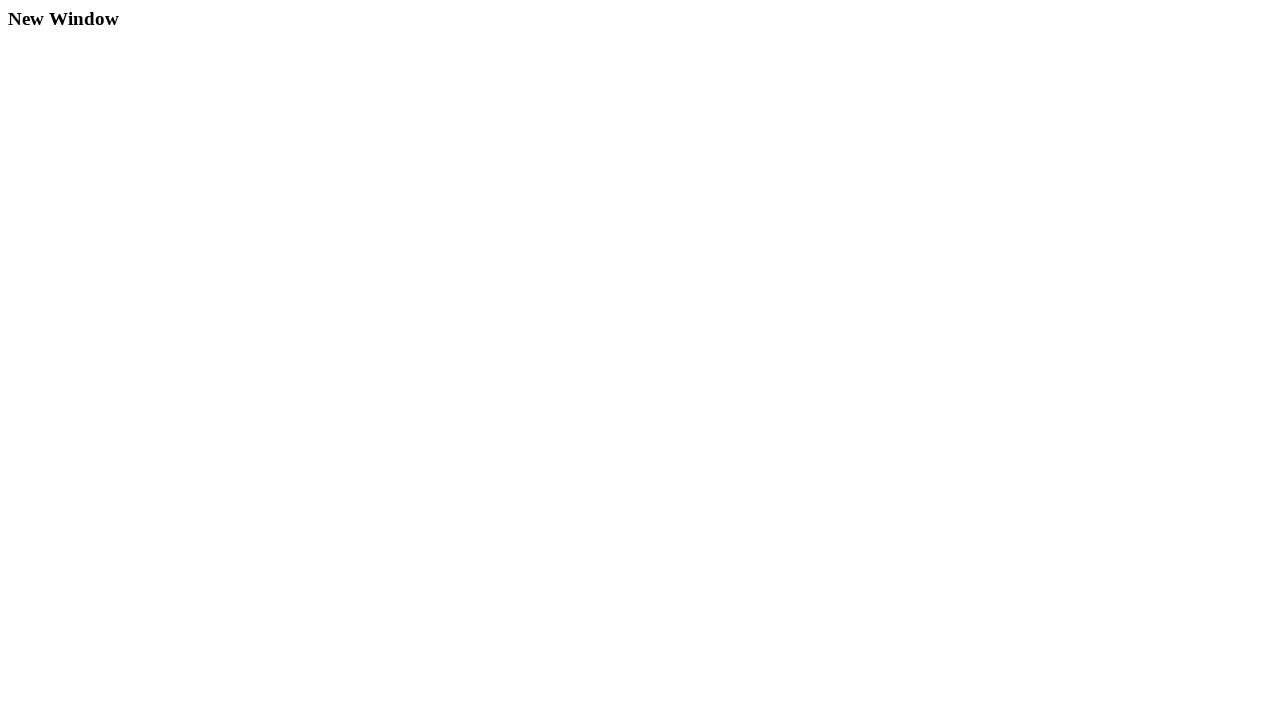

Verified new window heading text is 'New Window'
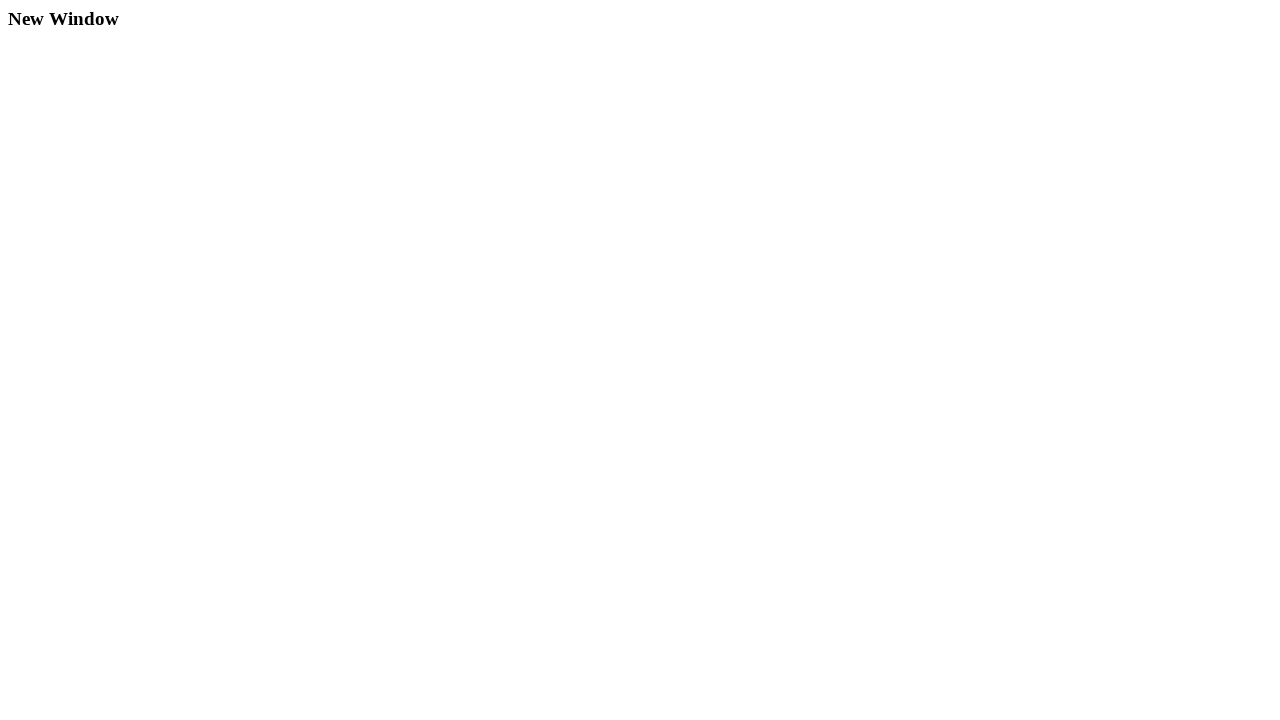

Brought original window to front
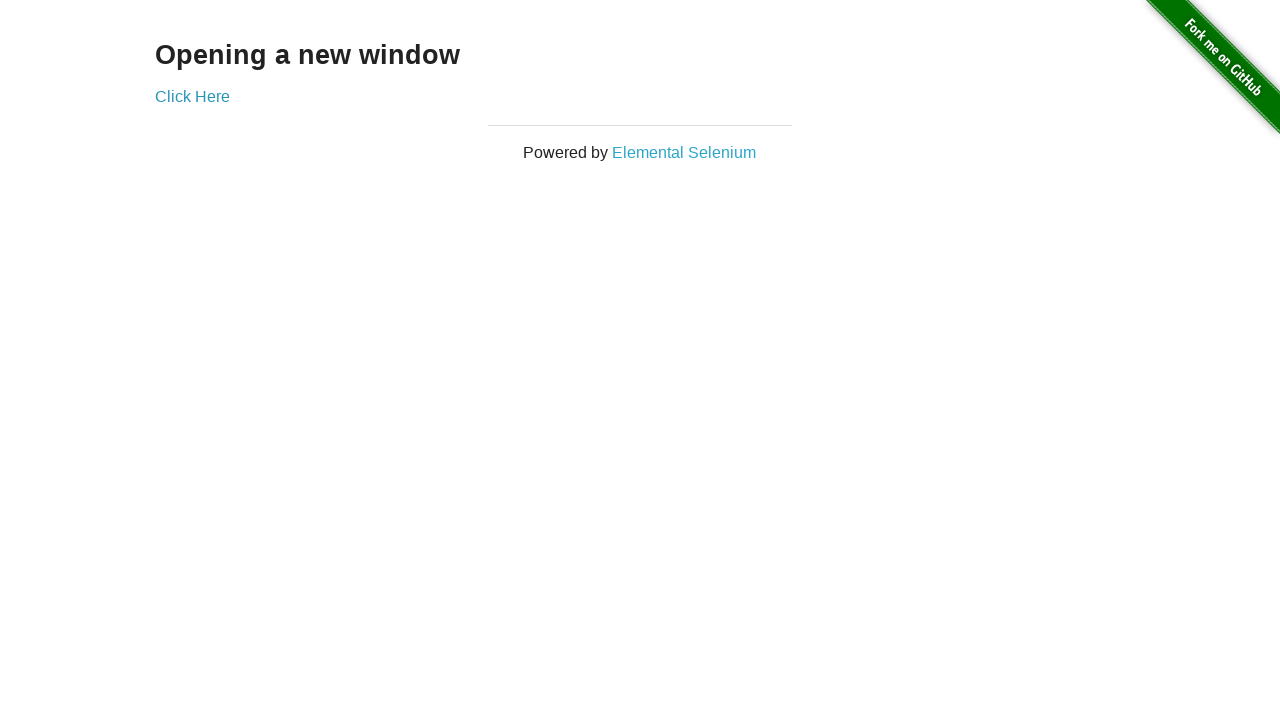

Verified original window title is still 'The Internet'
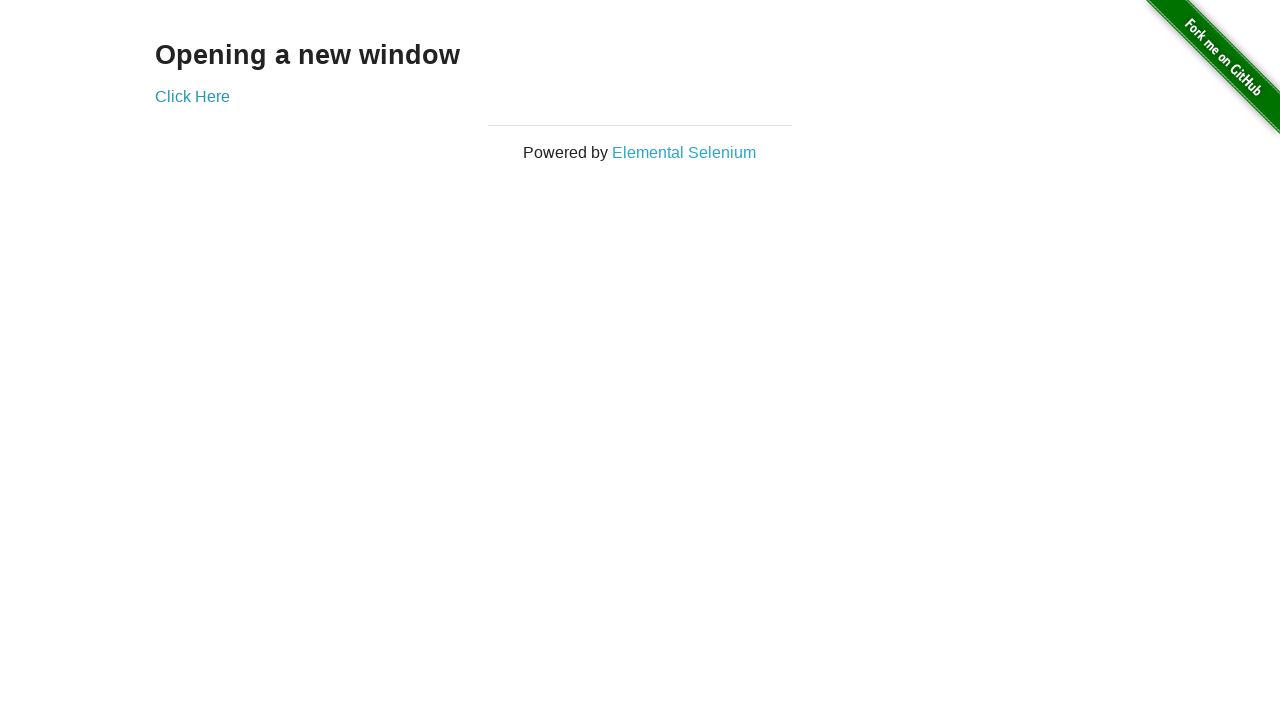

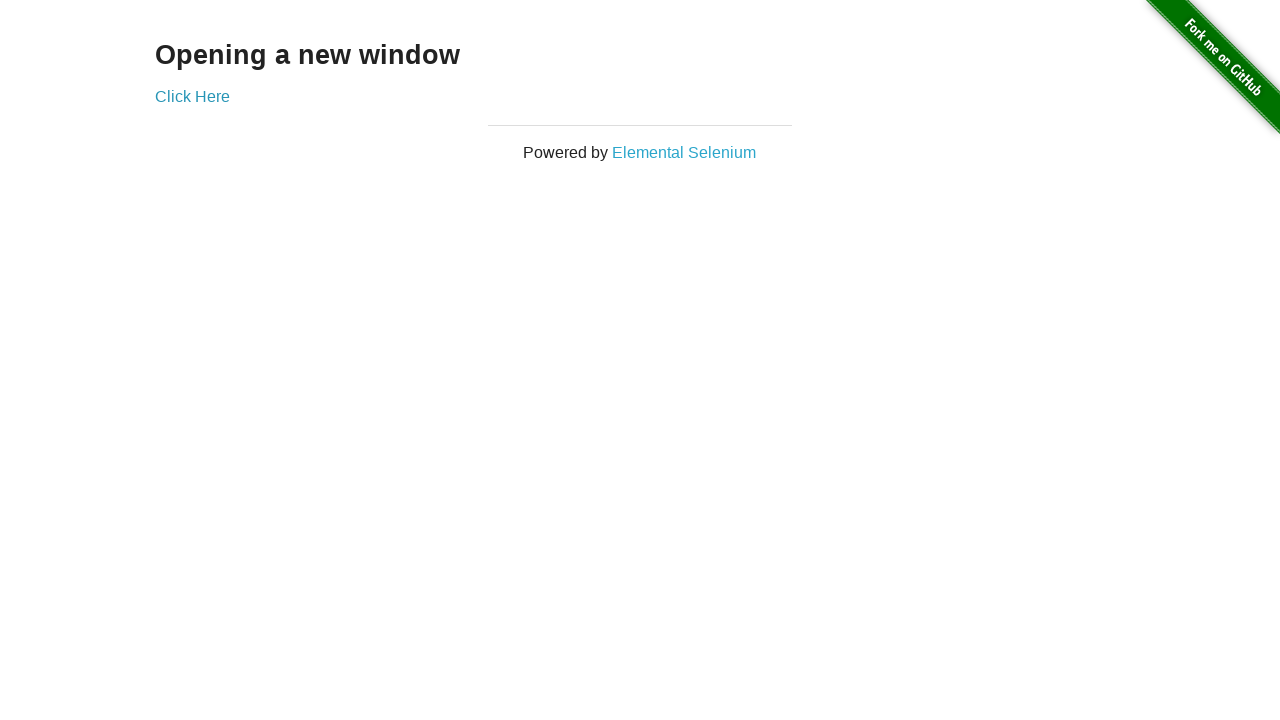